Tests form submission by filling username, password, comments fields, selecting a dropdown option, and clicking submit

Starting URL: https://testpages.herokuapp.com/styled/basic-html-form-test.html

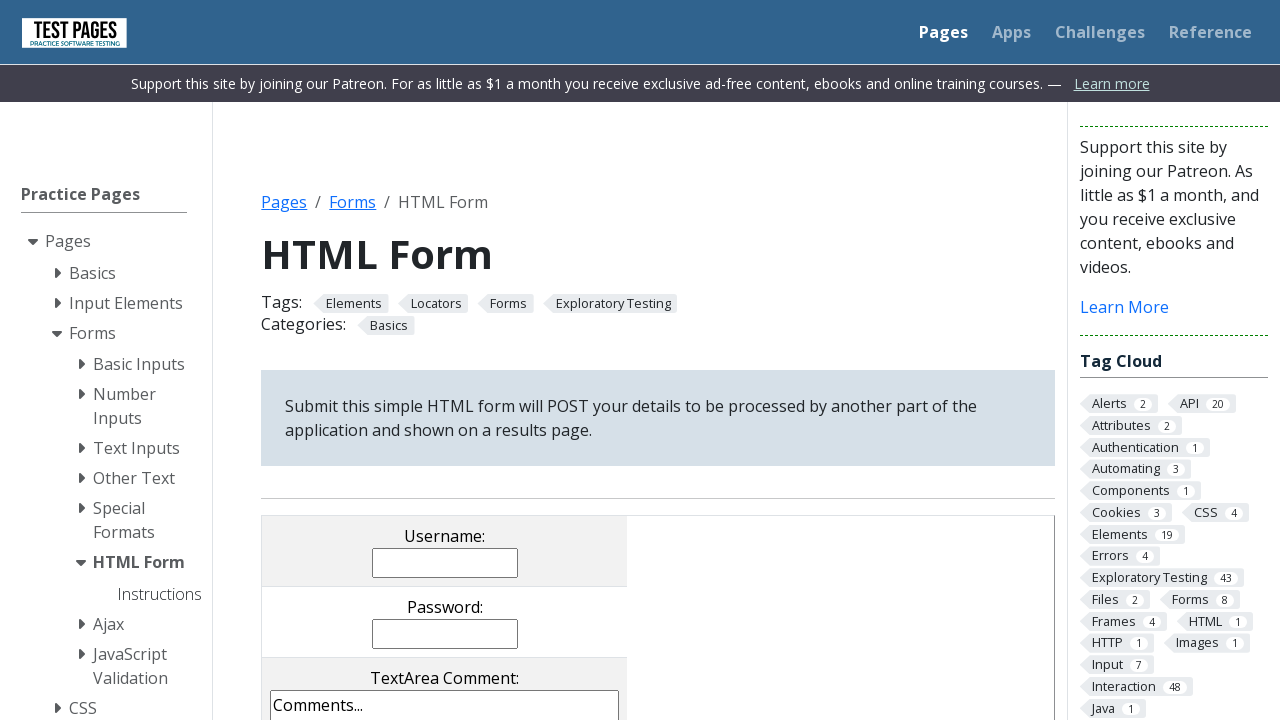

Filled username field with 'John' on input[name='username']
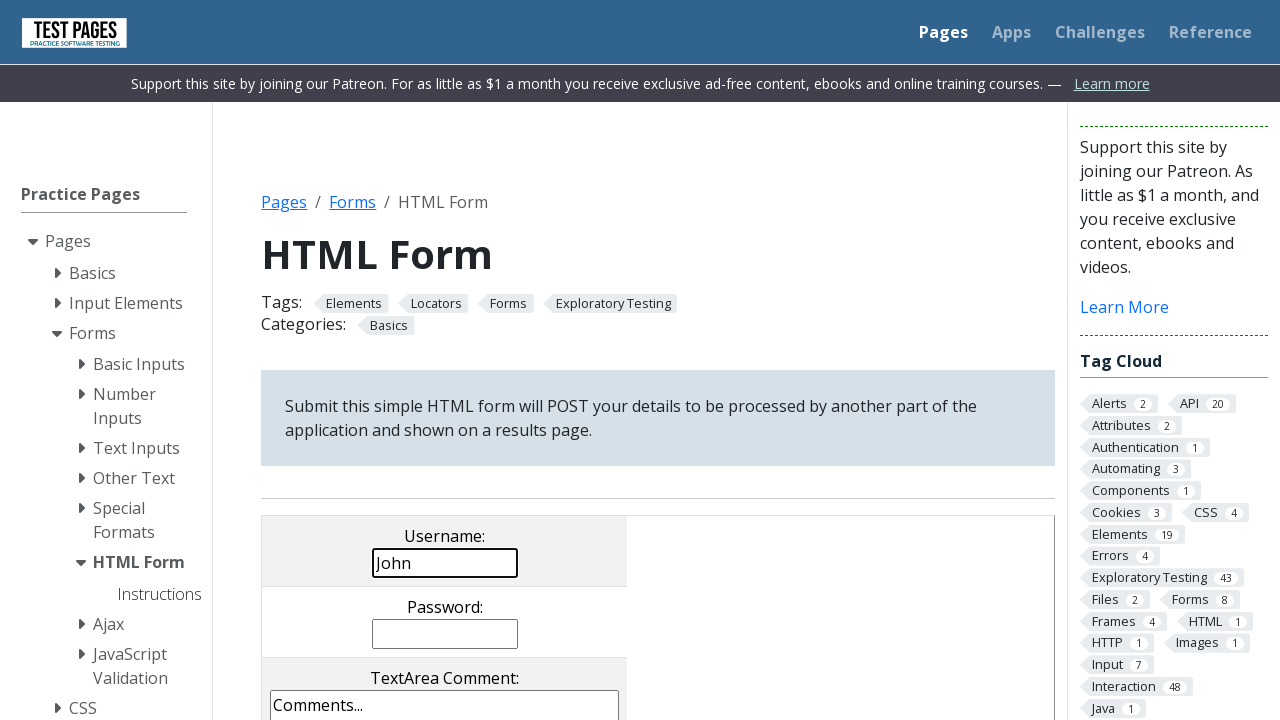

Filled password field with '12345678' on input[name='password']
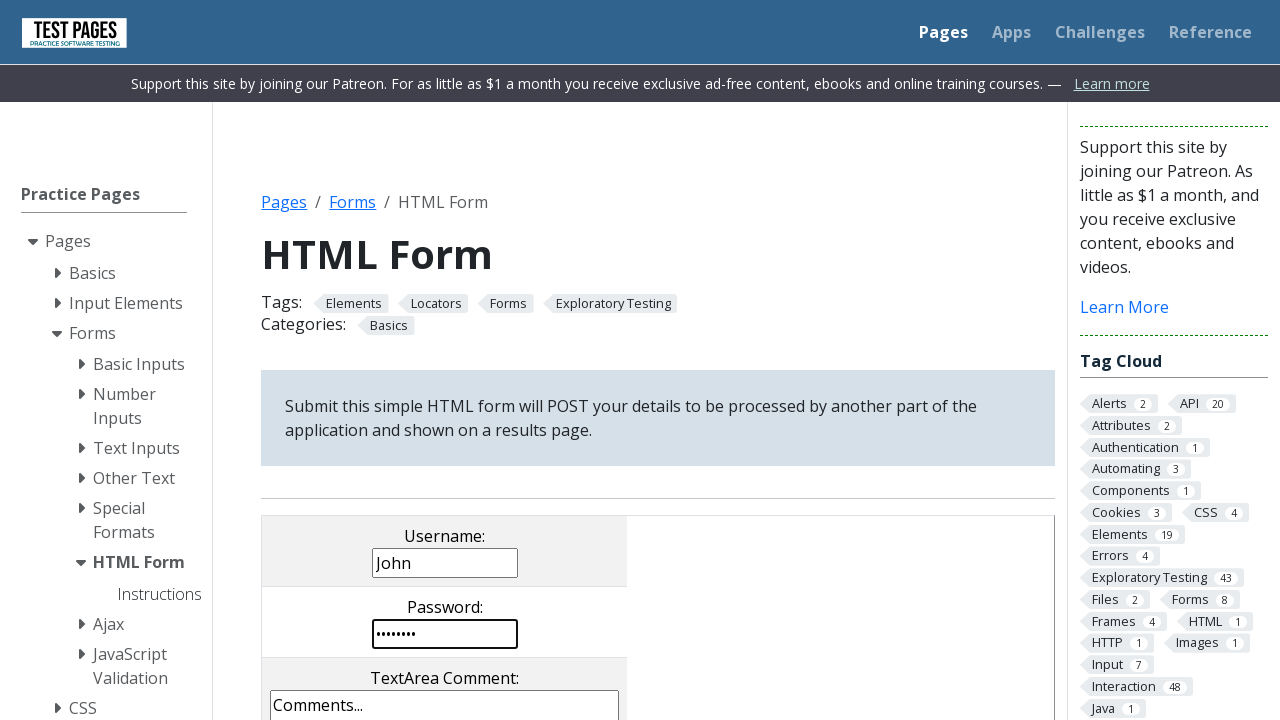

Filled comments field with multi-line address on textarea[name='comments']
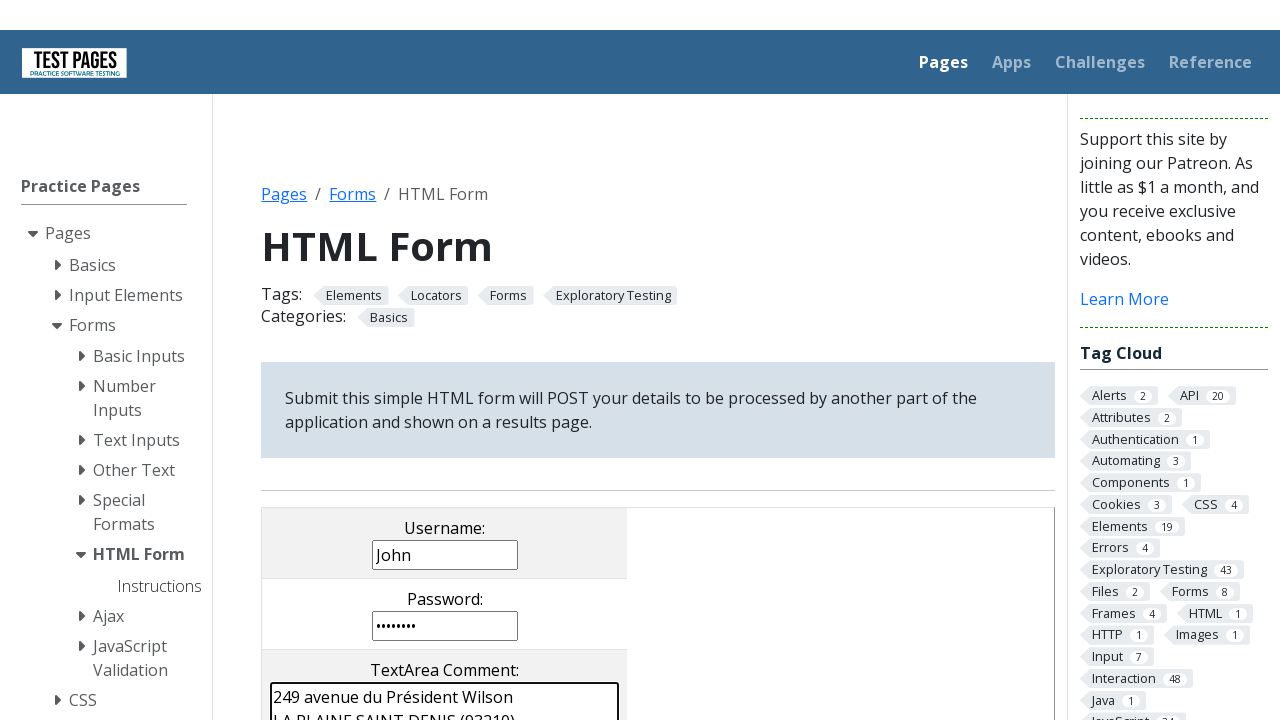

Selected 'Drop Down Item 1' from dropdown menu on select[name='dropdown']
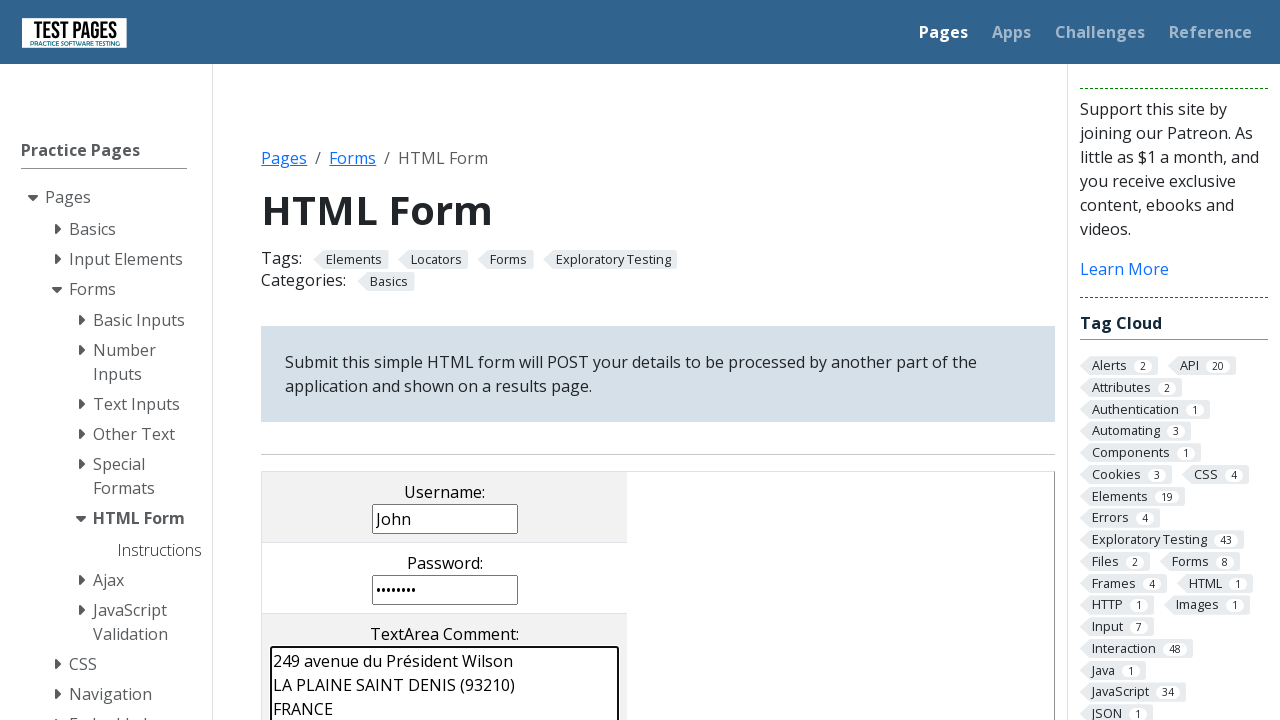

Clicked submit button to submit the form at (504, 360) on input[name='submitbutton'] >> nth=1
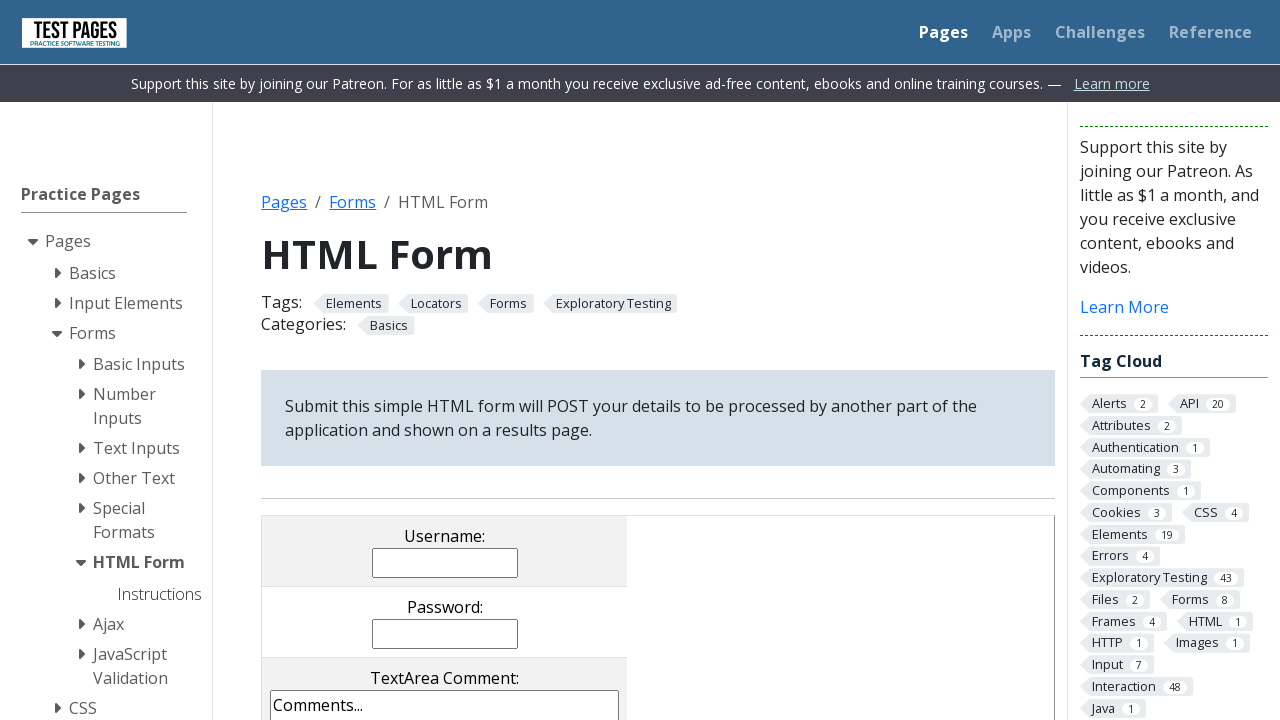

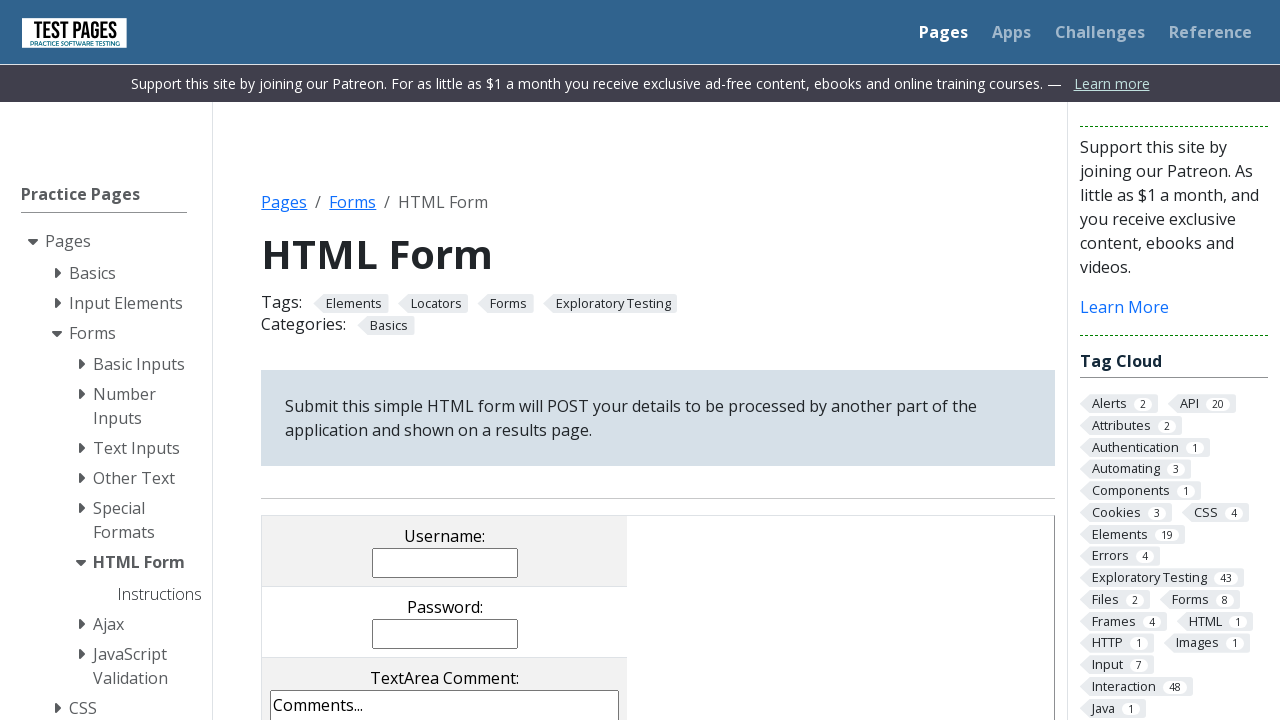